Tests form validation by submitting an empty language form and verifying the error message is displayed

Starting URL: https://www.99-bottles-of-beer.net/submitnewlanguage.html

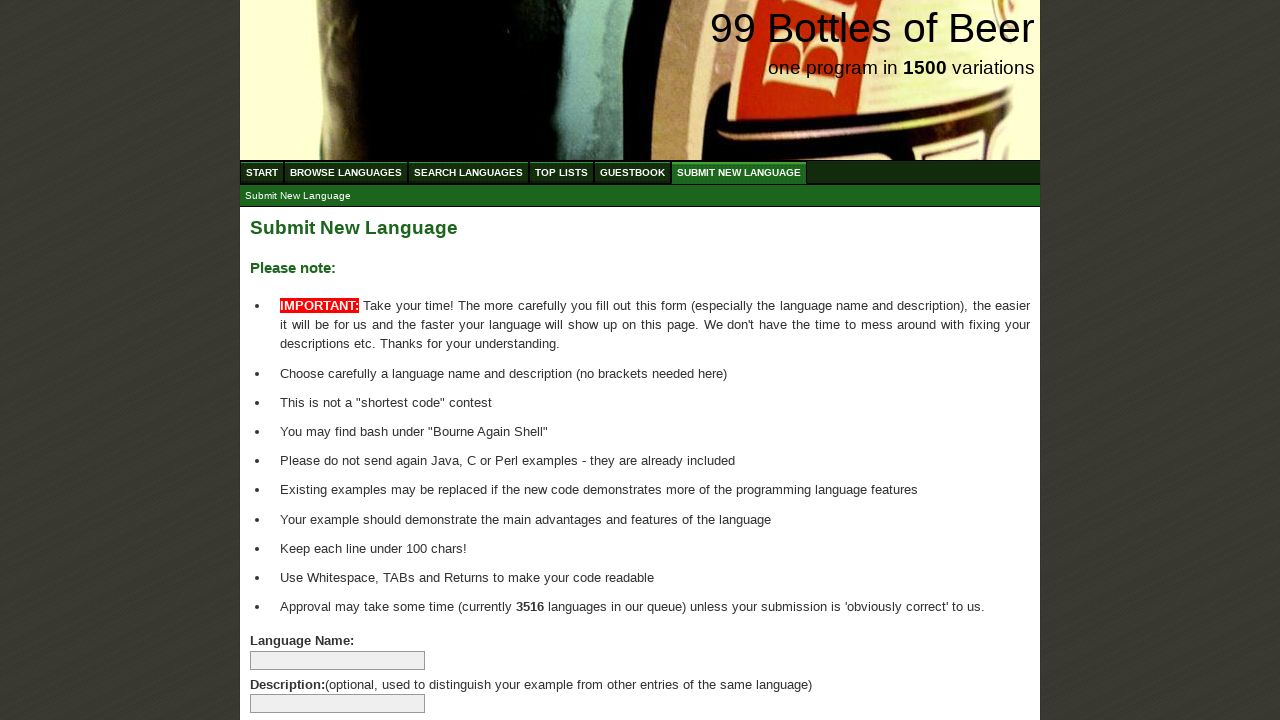

Clicked submit language button without filling any fields at (294, 665) on input[name='submitlanguage']
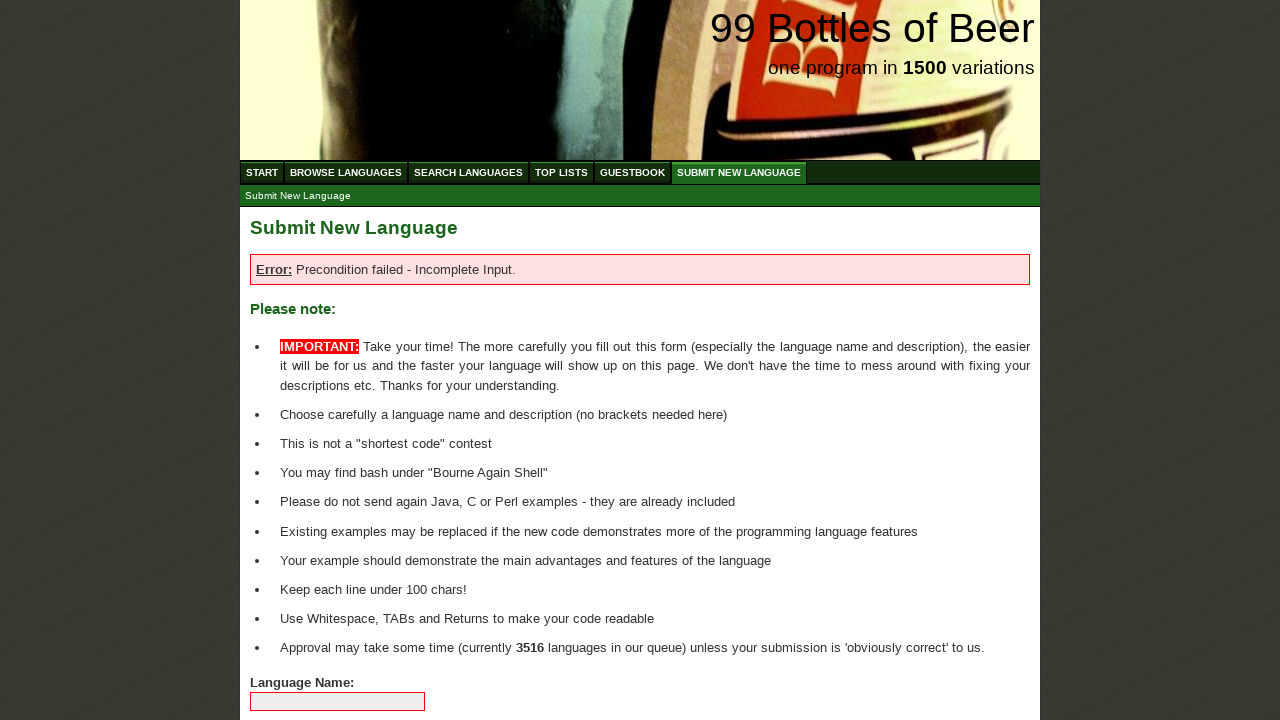

Error message 'Precondition failed - Incomplete Input.' appeared
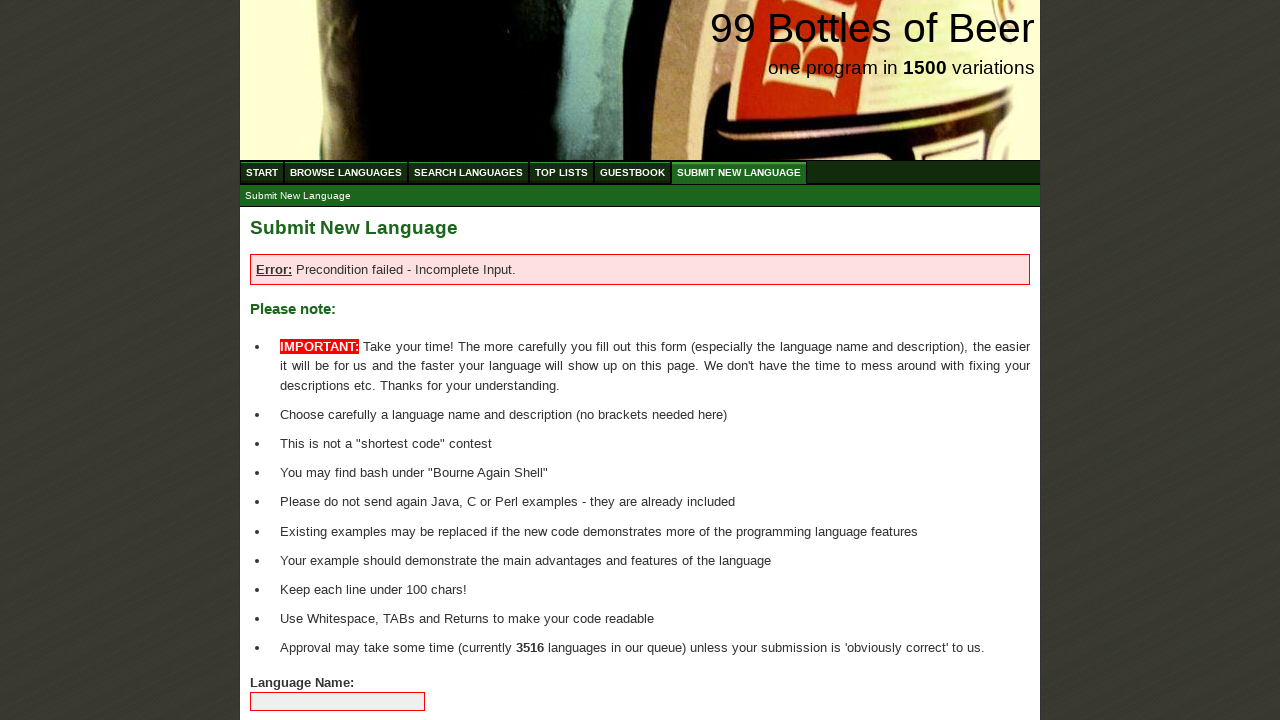

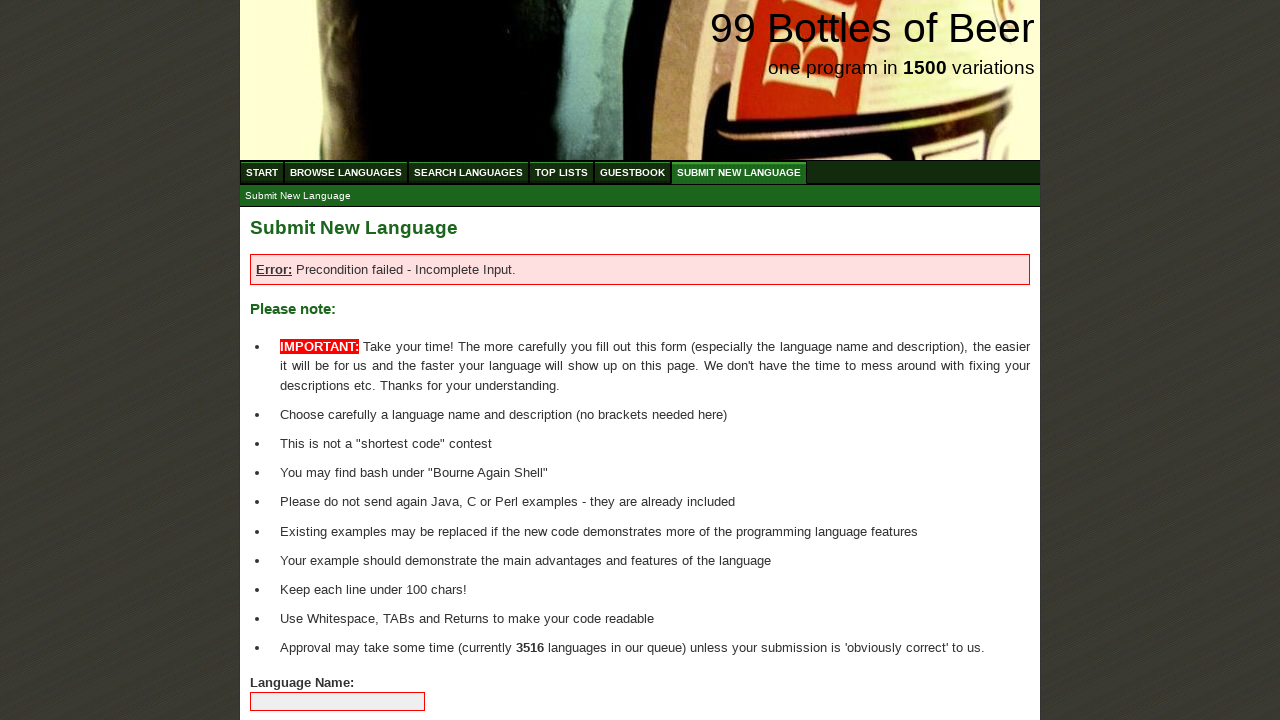